Tests JavaScript alert handling by entering a name in an input field, clicking an alert button, and accepting the alert popup

Starting URL: https://rahulshettyacademy.com/AutomationPractice/

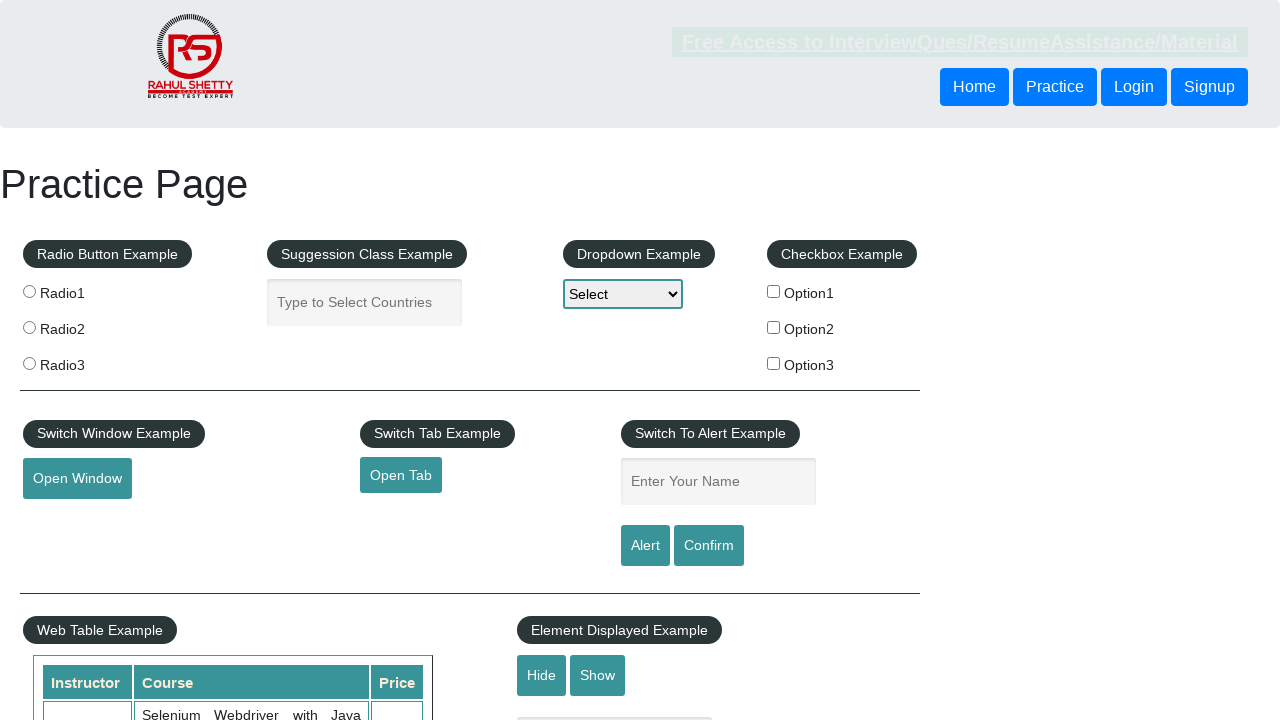

Filled name input field with 'Abhay' on input#name
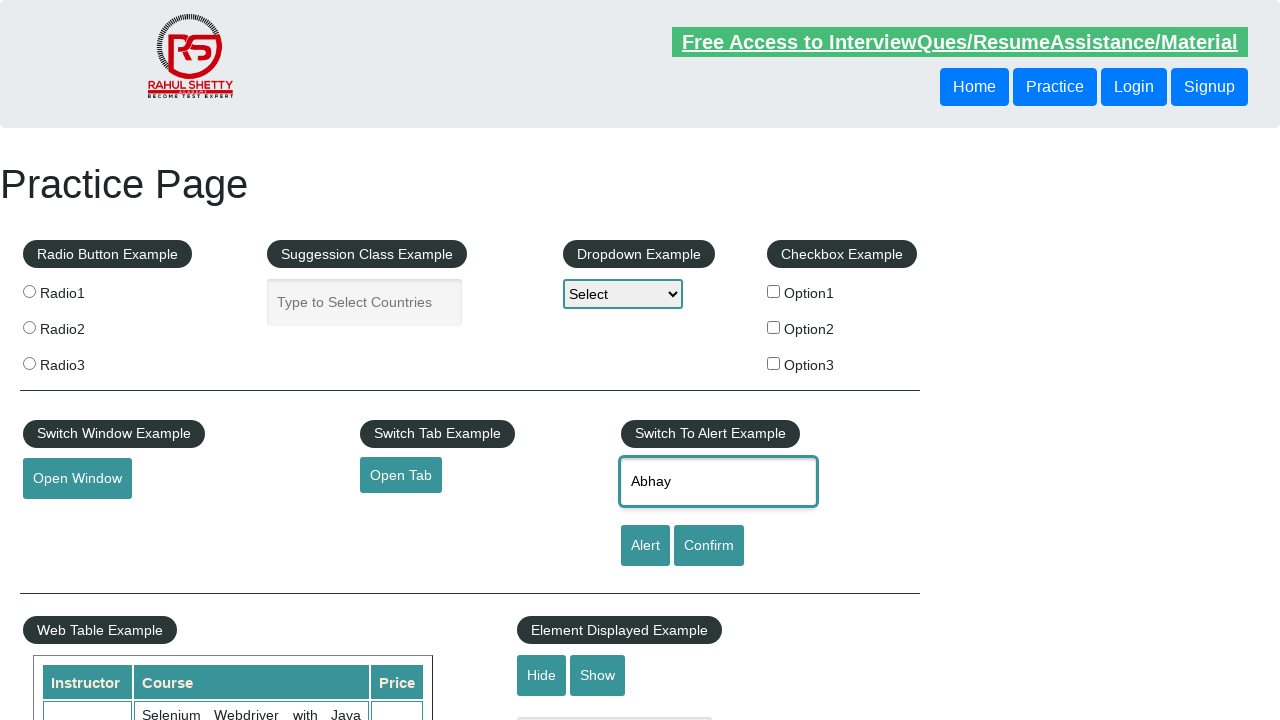

Clicked alert button to trigger JavaScript alert at (645, 546) on #alertbtn
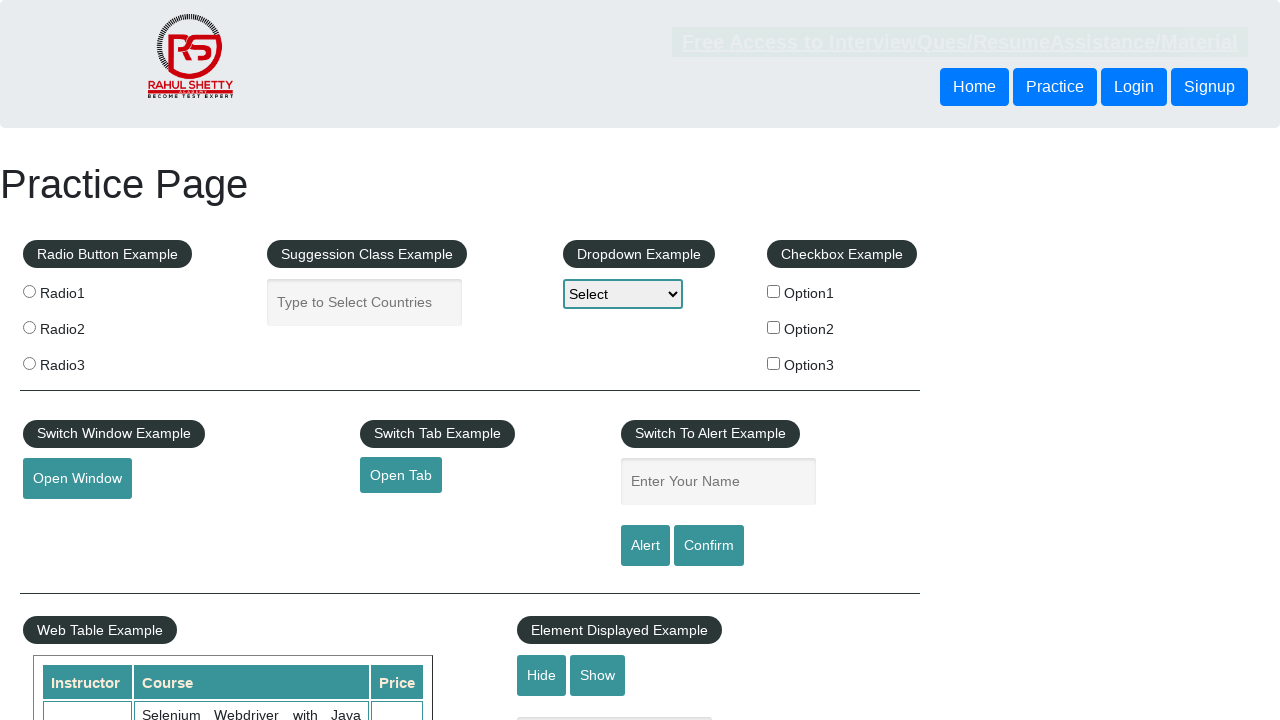

Set up dialog handler to automatically accept alerts
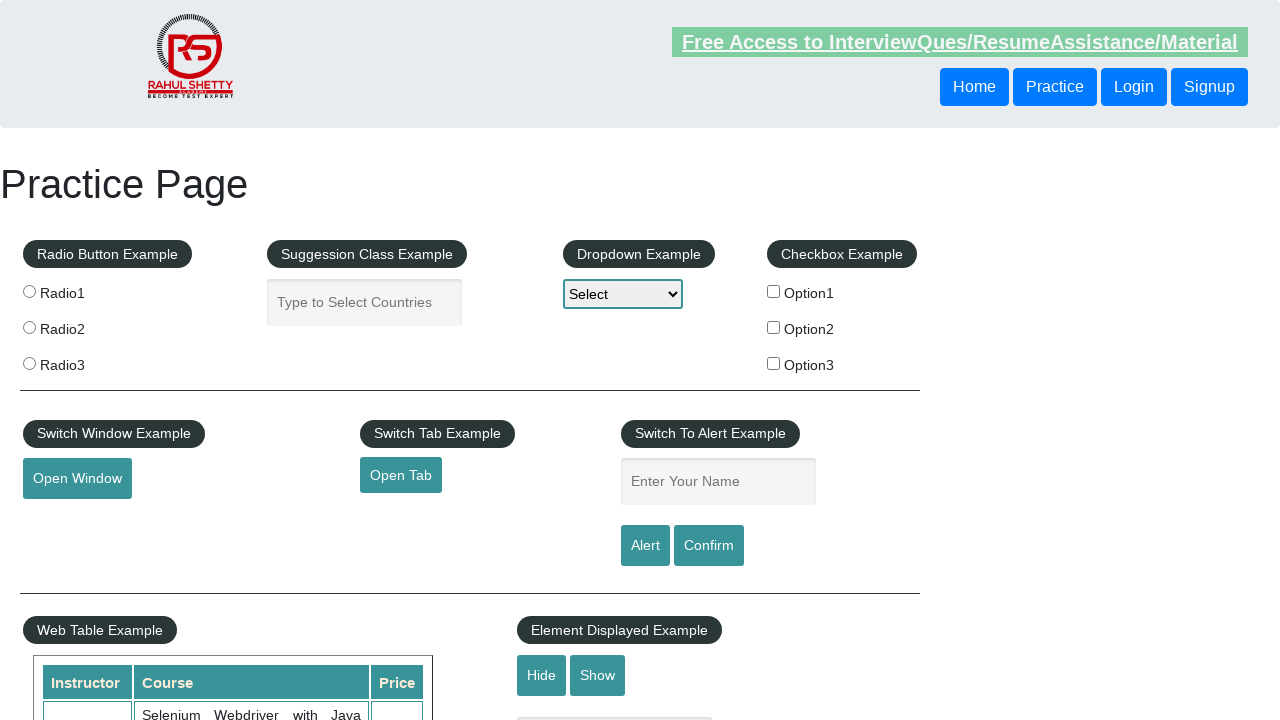

Clicked alert button again to trigger alert with handler active at (645, 546) on #alertbtn
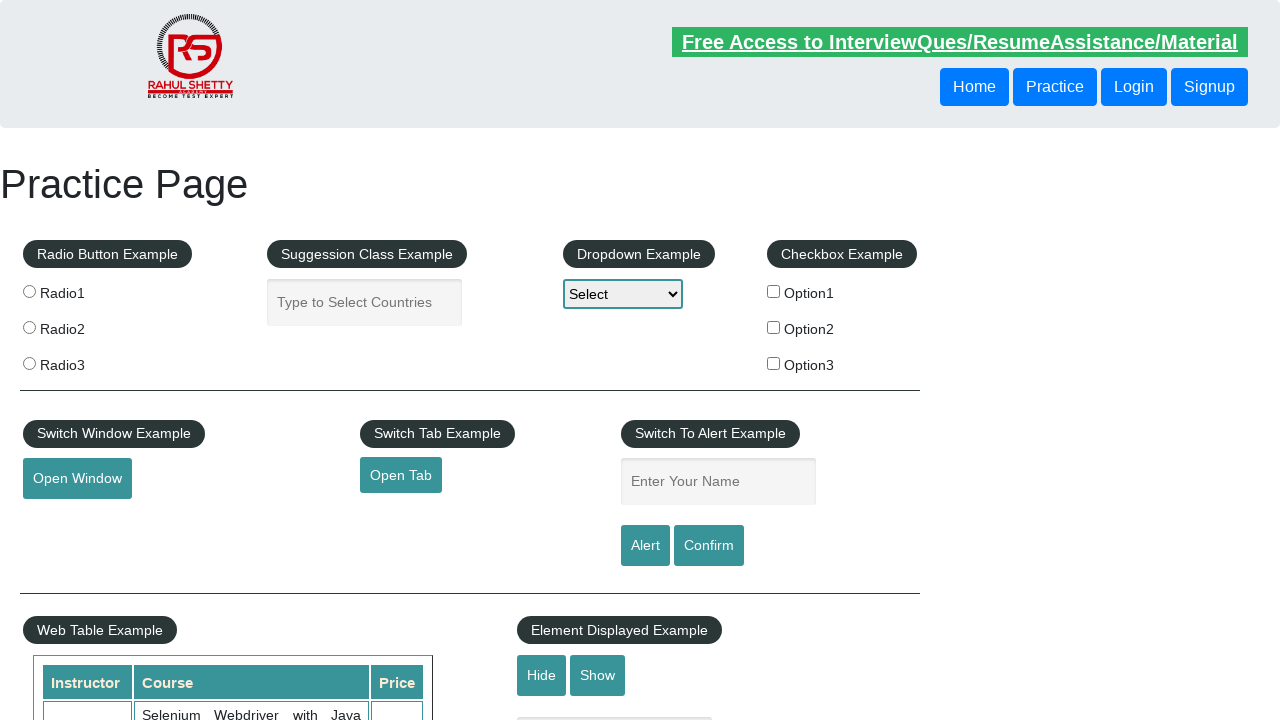

Waited 500ms for alert processing to complete
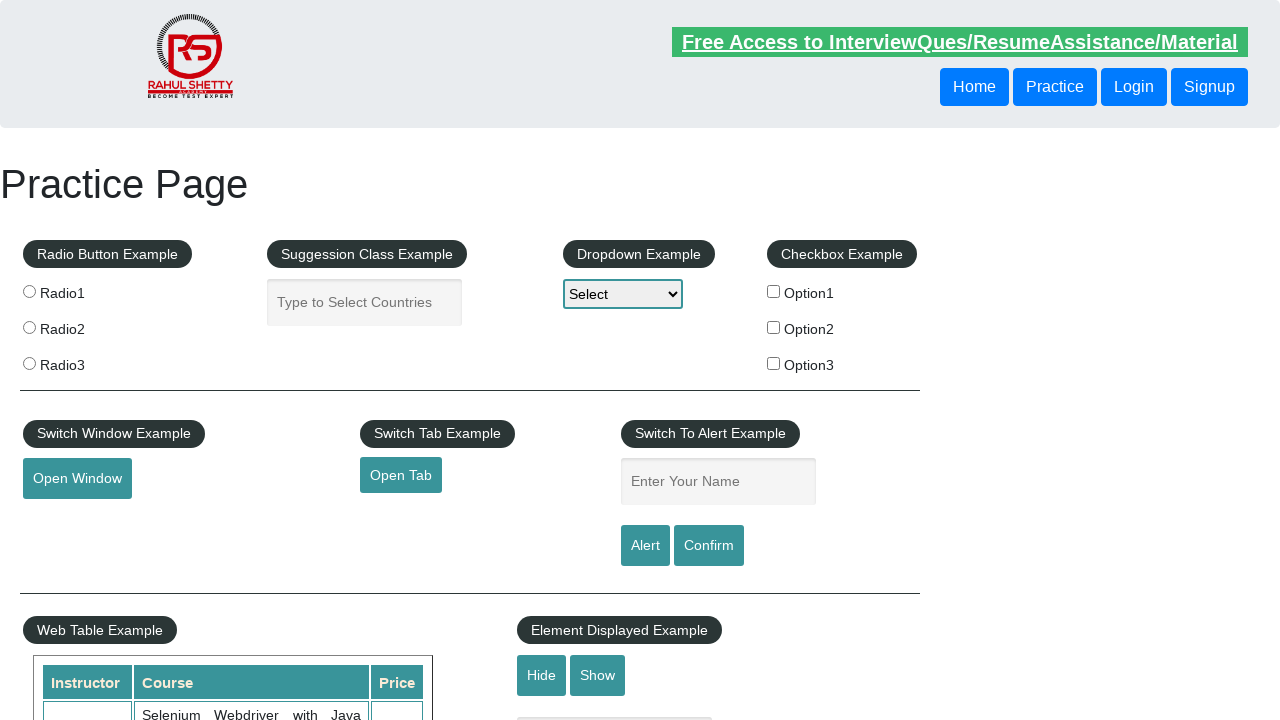

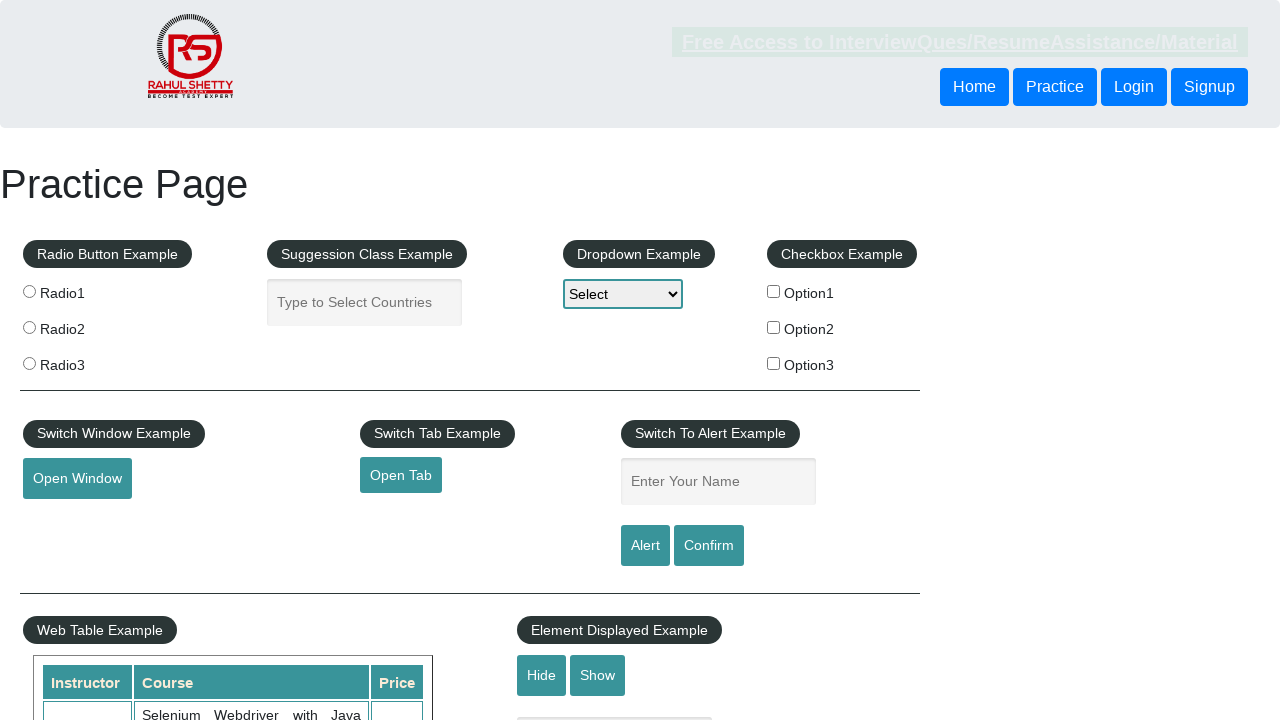